Tests multi-window browser functionality by opening a new window, navigating to a second site, extracting course name text, switching back to the original window, and entering that text into a form field.

Starting URL: https://rahulshettyacademy.com/angularpractice/

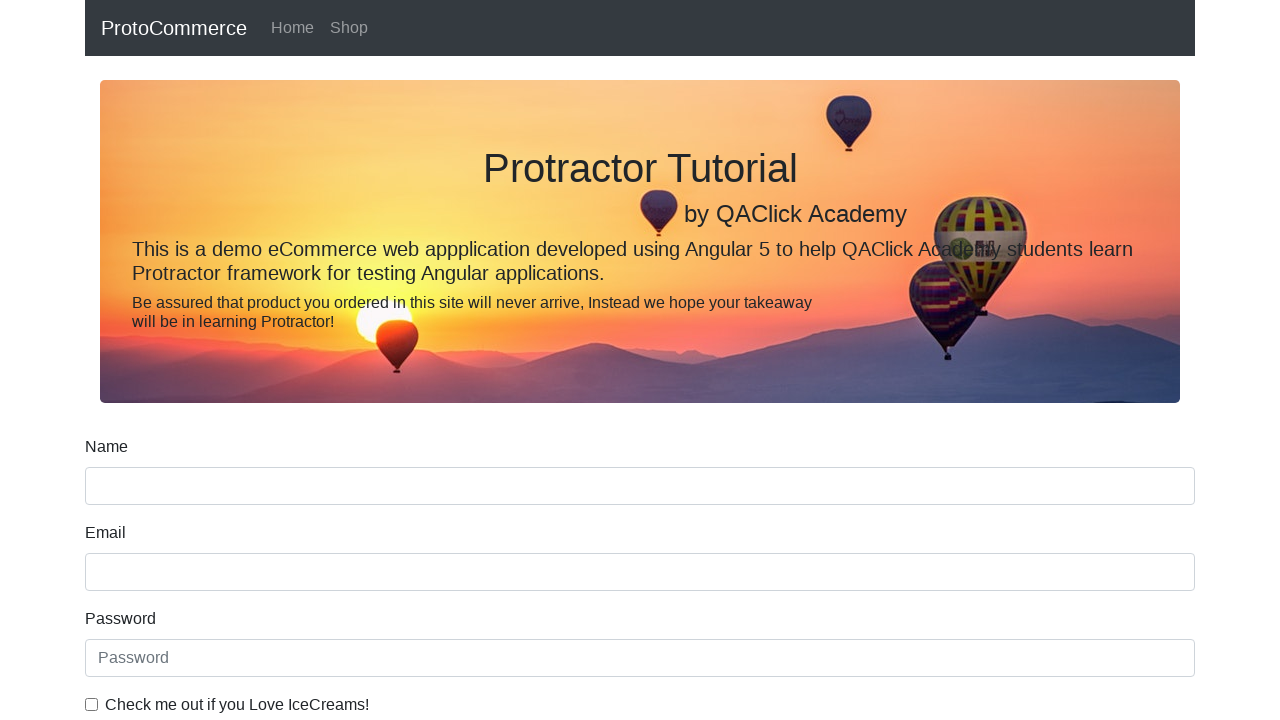

Opened a new browser window/tab
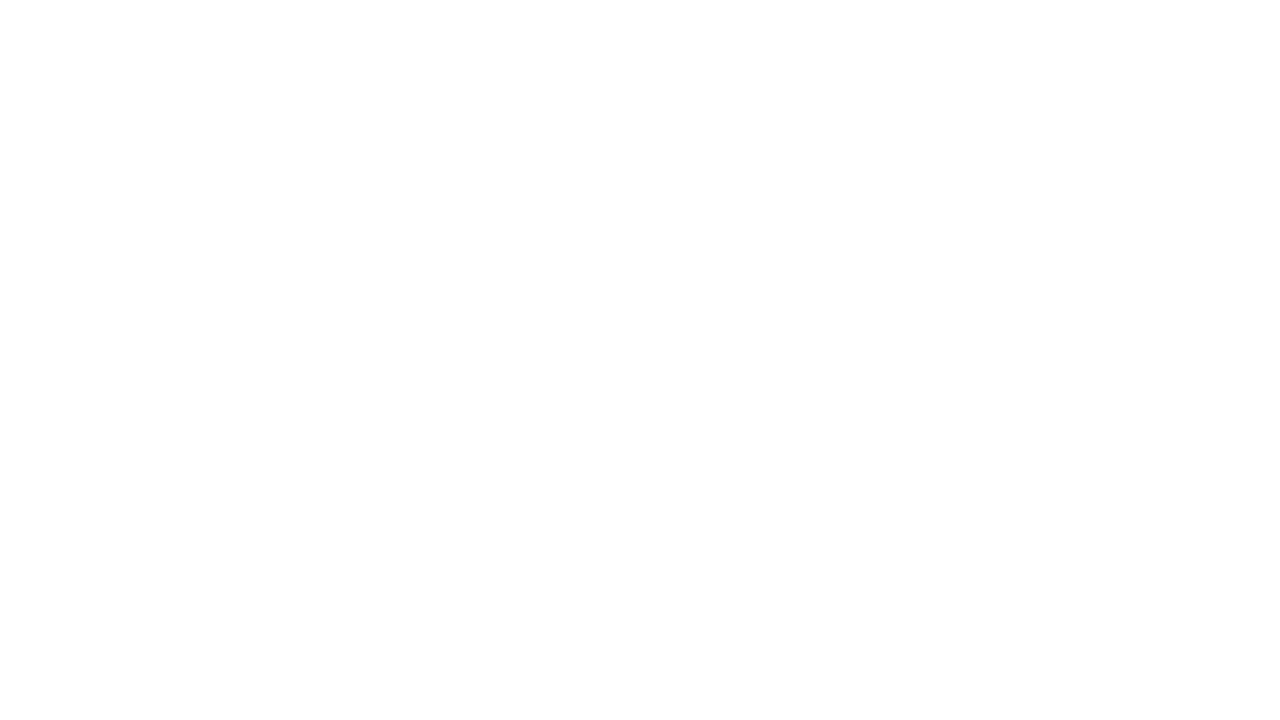

Navigated to https://rahulshettyacademy.com/ in the new window
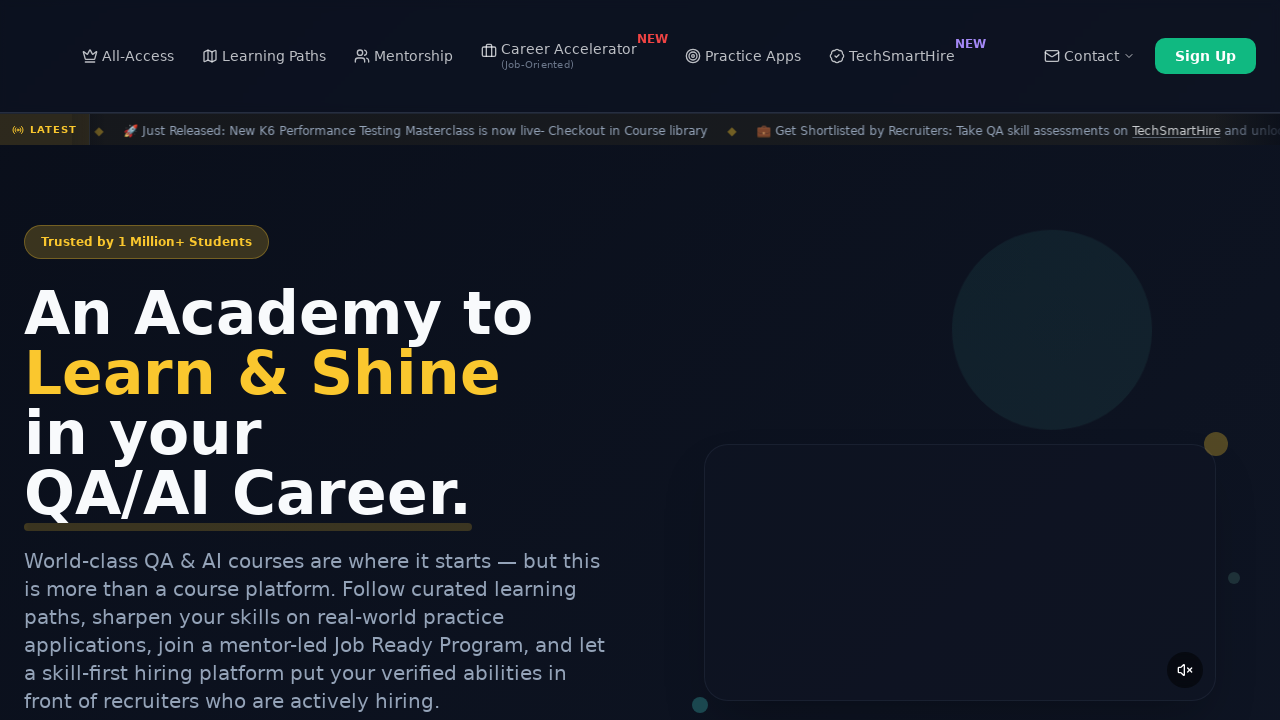

Course links loaded on the second window
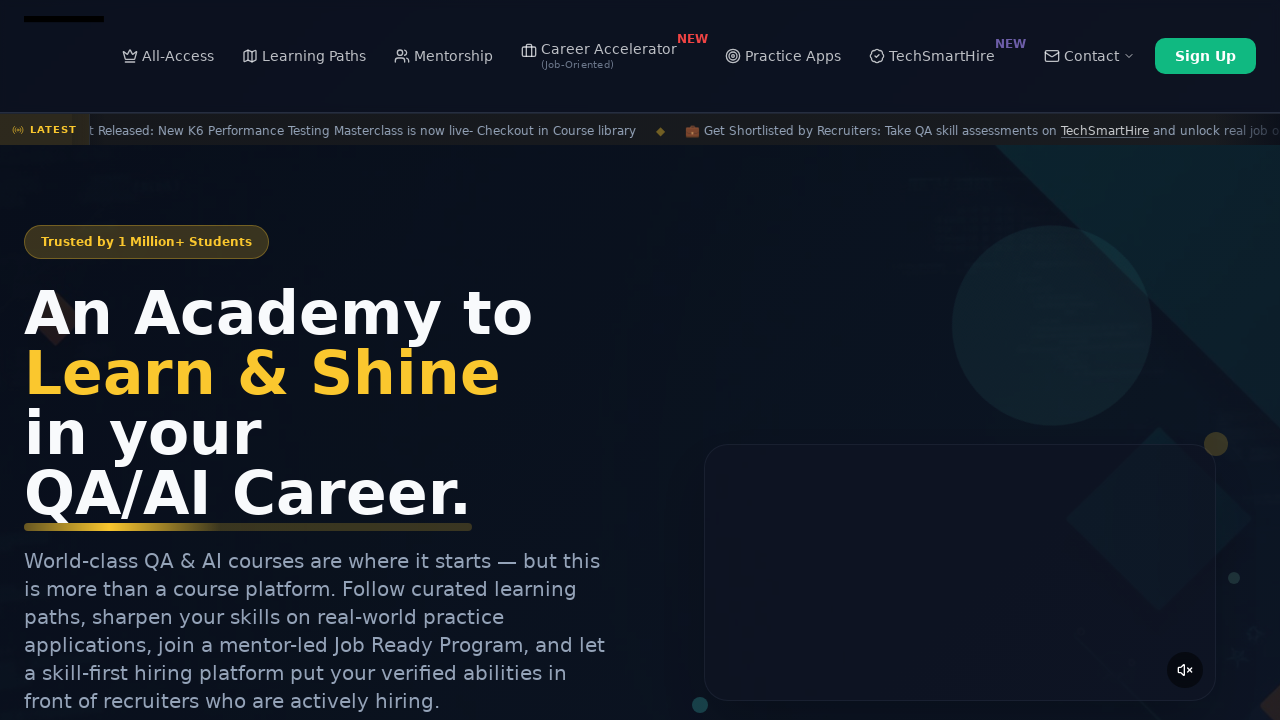

Located course links in the second window
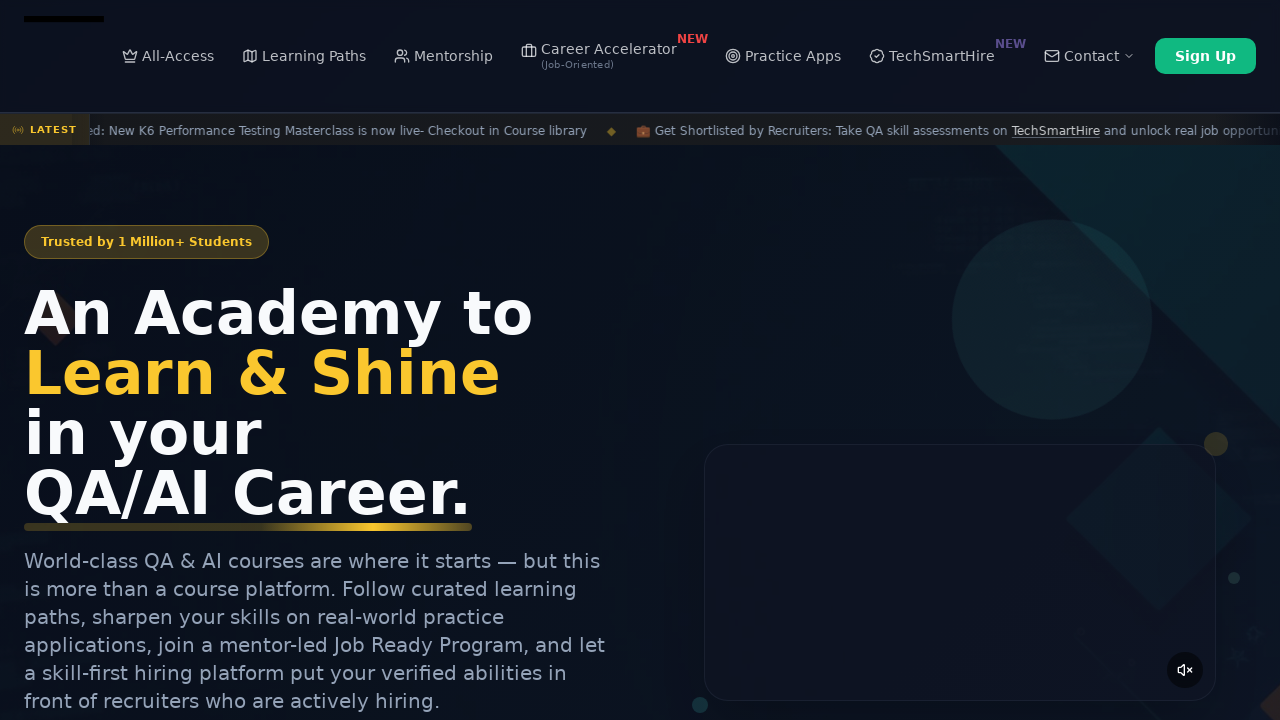

Extracted course name from second link: 'Playwright Testing'
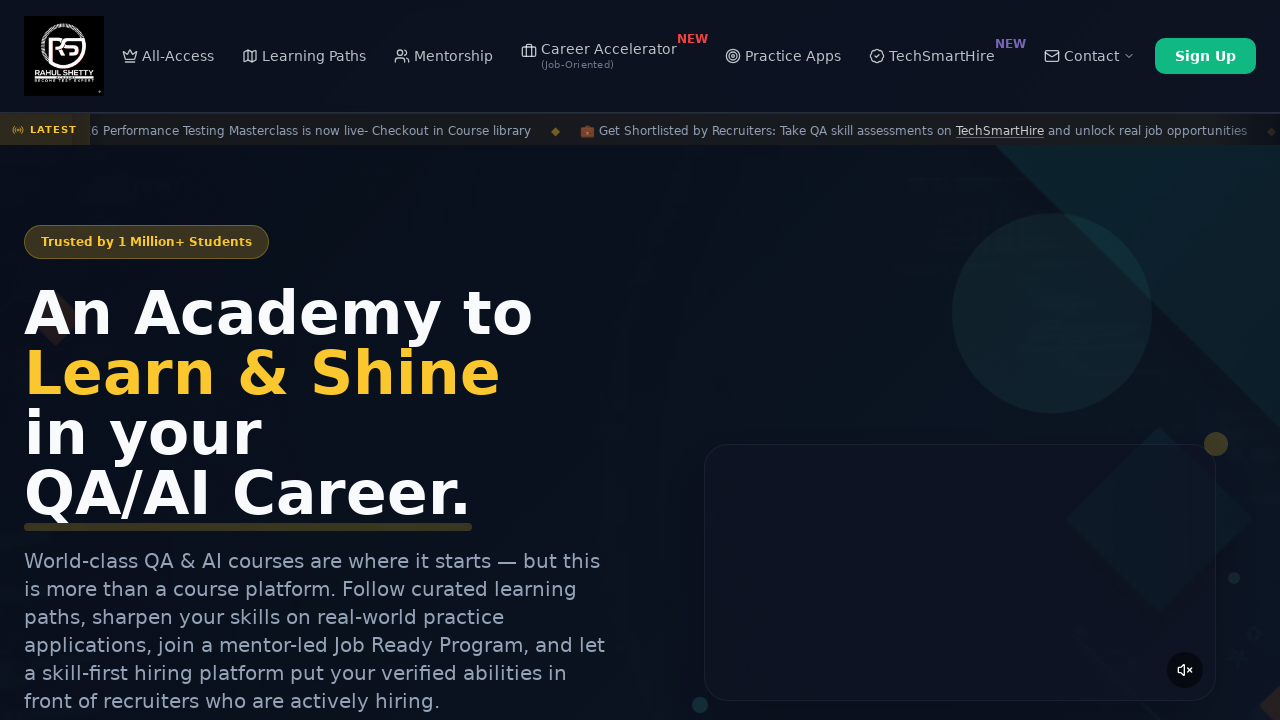

Filled name field with course name: 'Playwright Testing' on the original window on input[name='name']
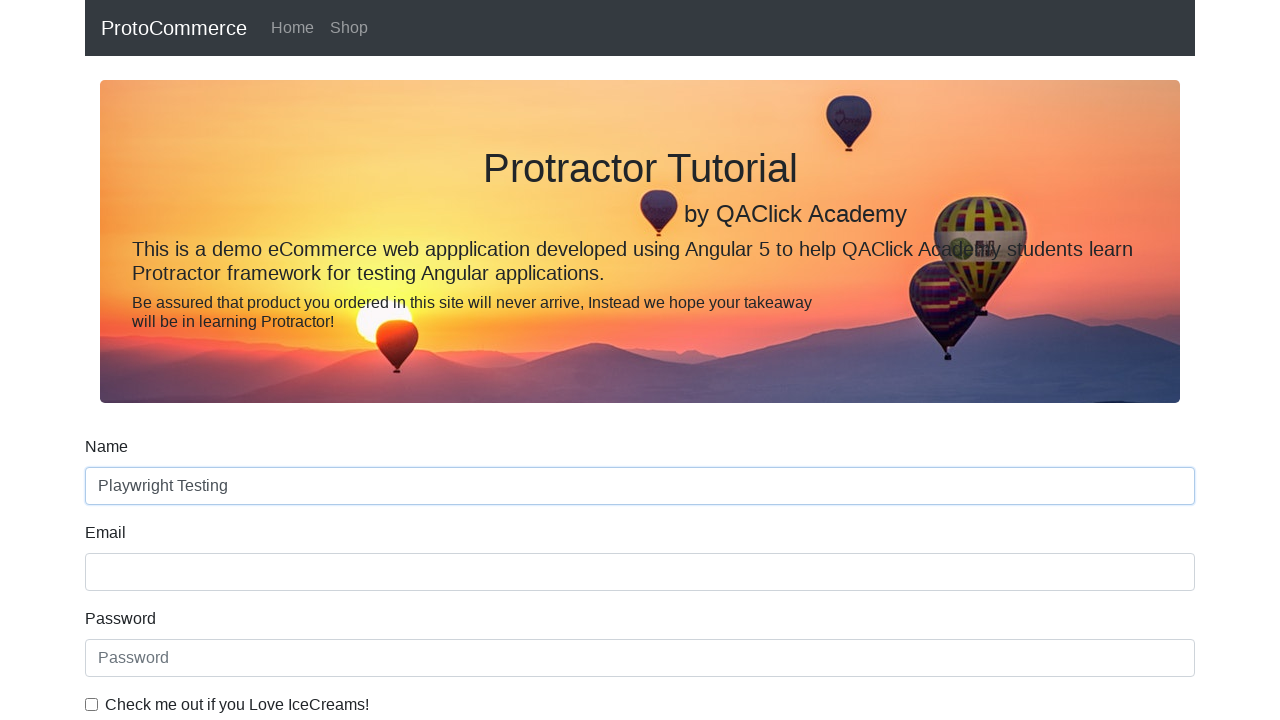

Waited 500ms for the name field to be populated
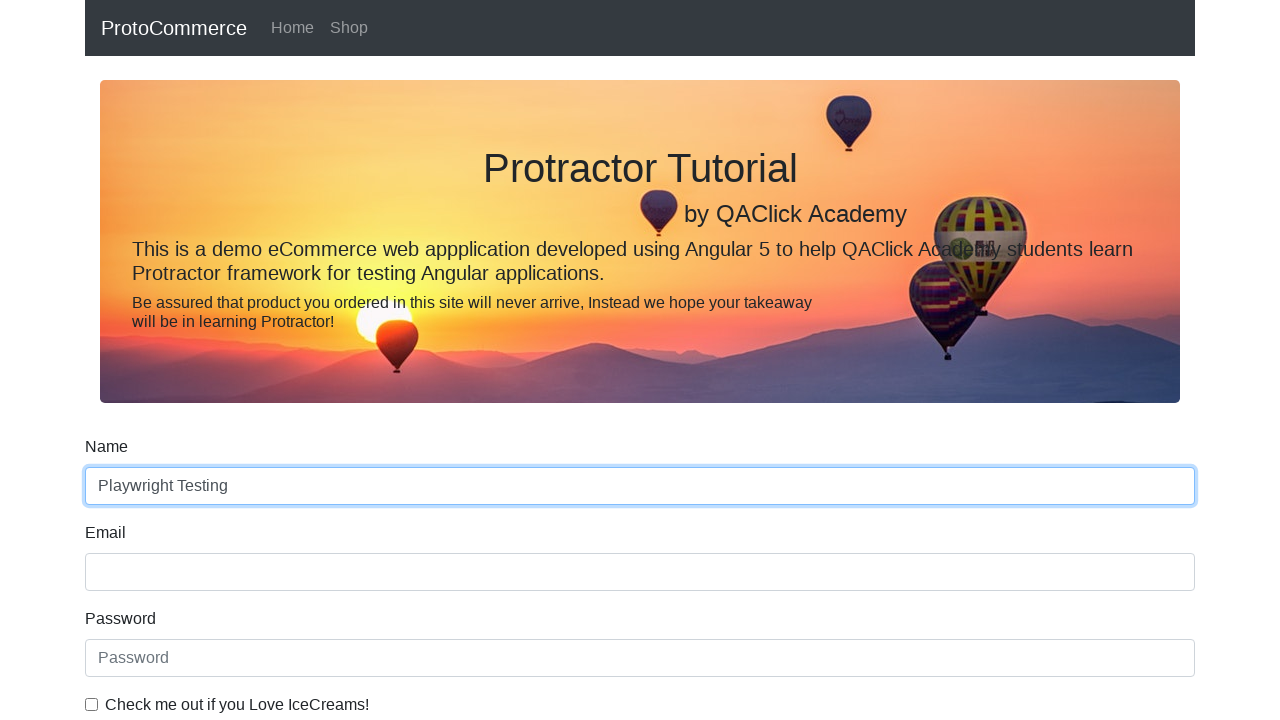

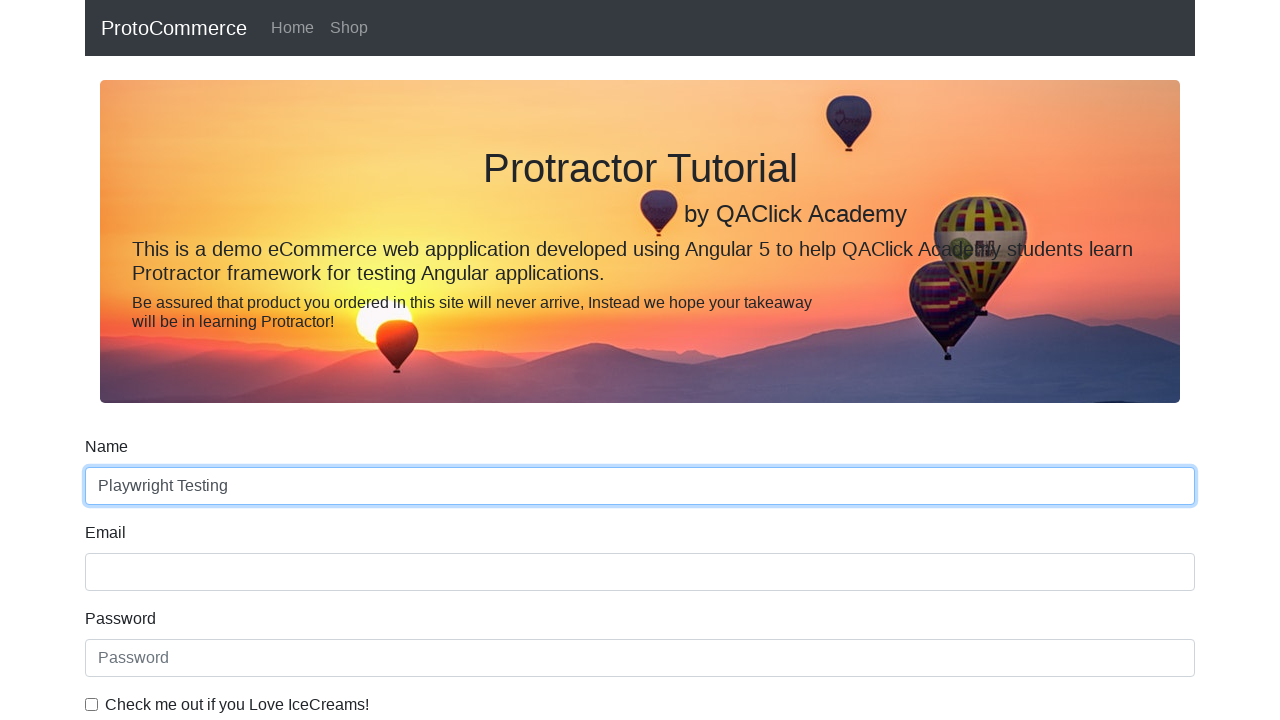